Navigates to Form Authentication page and verifies the Login button is displayed

Starting URL: https://the-internet.herokuapp.com/

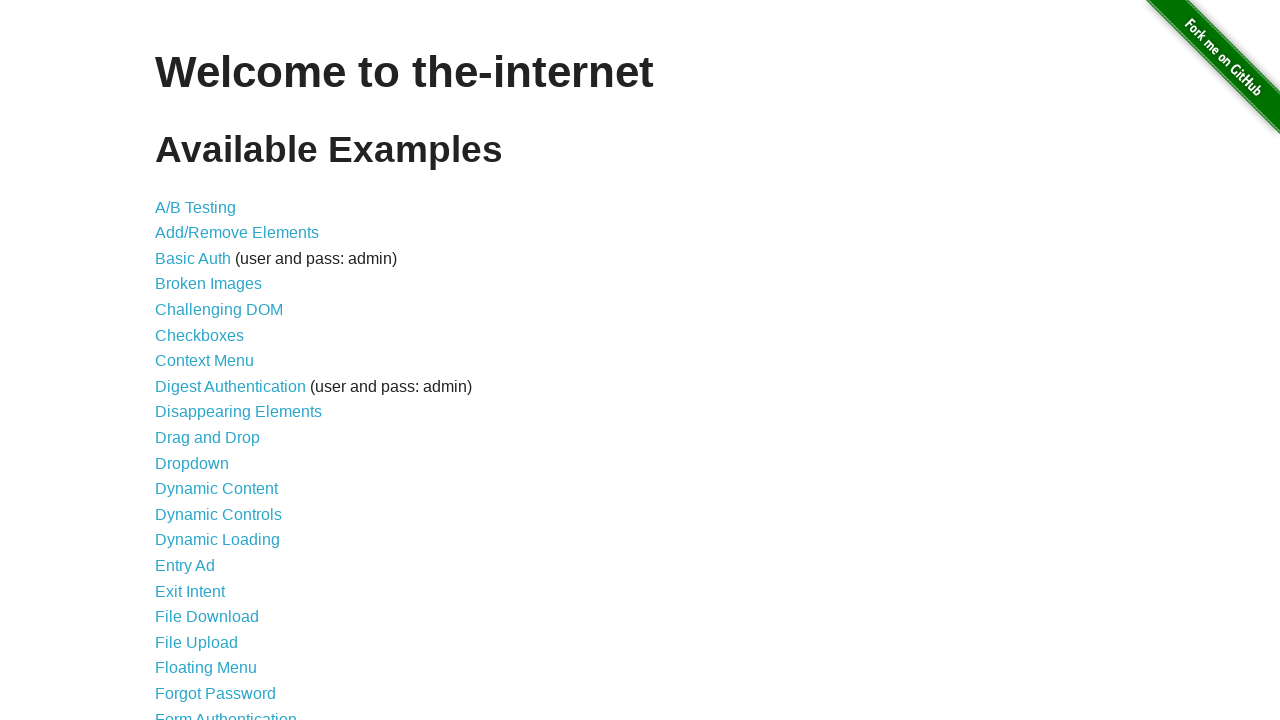

Clicked on Form Authentication link at (226, 712) on #content > ul > li:nth-child(21) > a
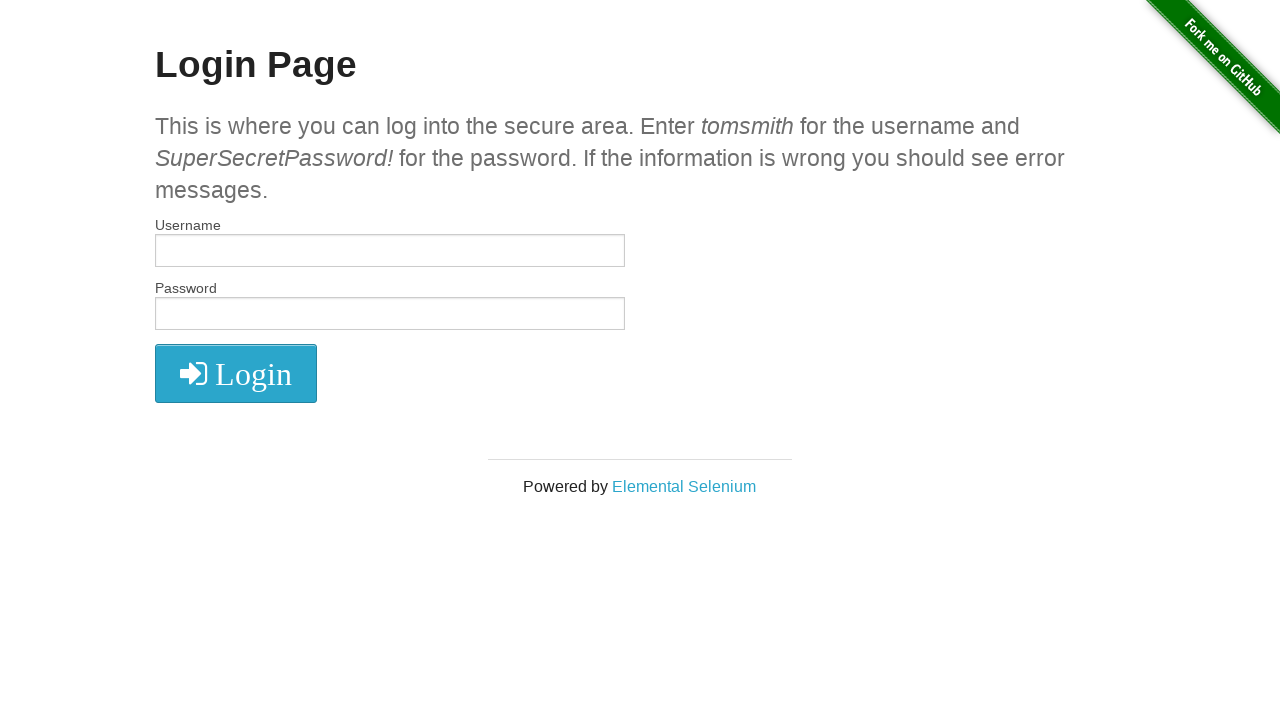

Verified Login button is displayed
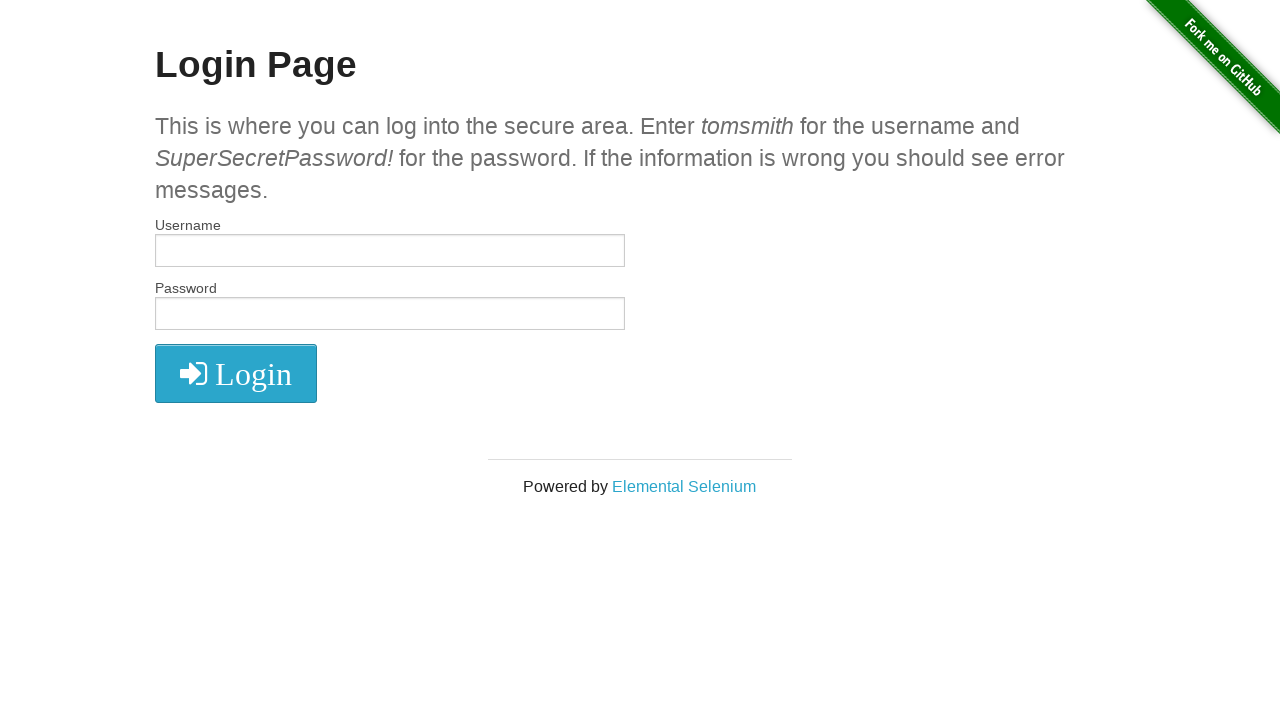

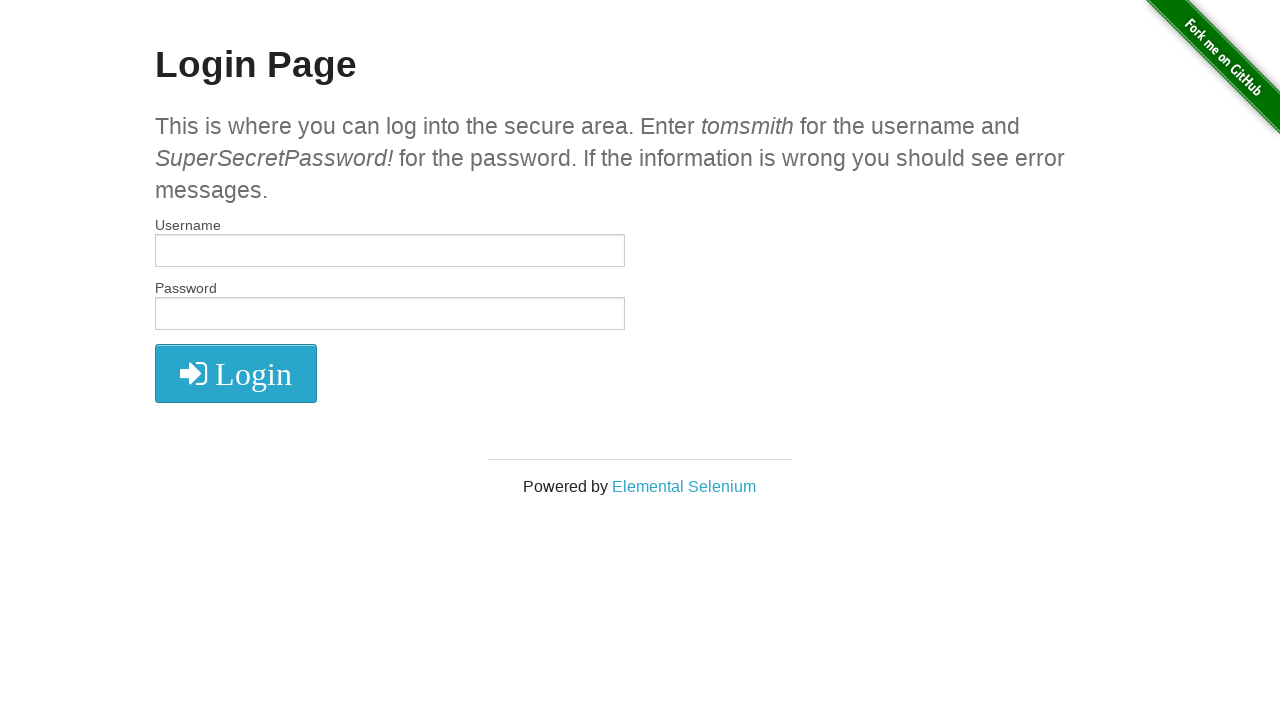